Tests the search functionality on Python.org by entering a search query "pycon" and submitting the form, then verifying results are returned.

Starting URL: http://www.python.org

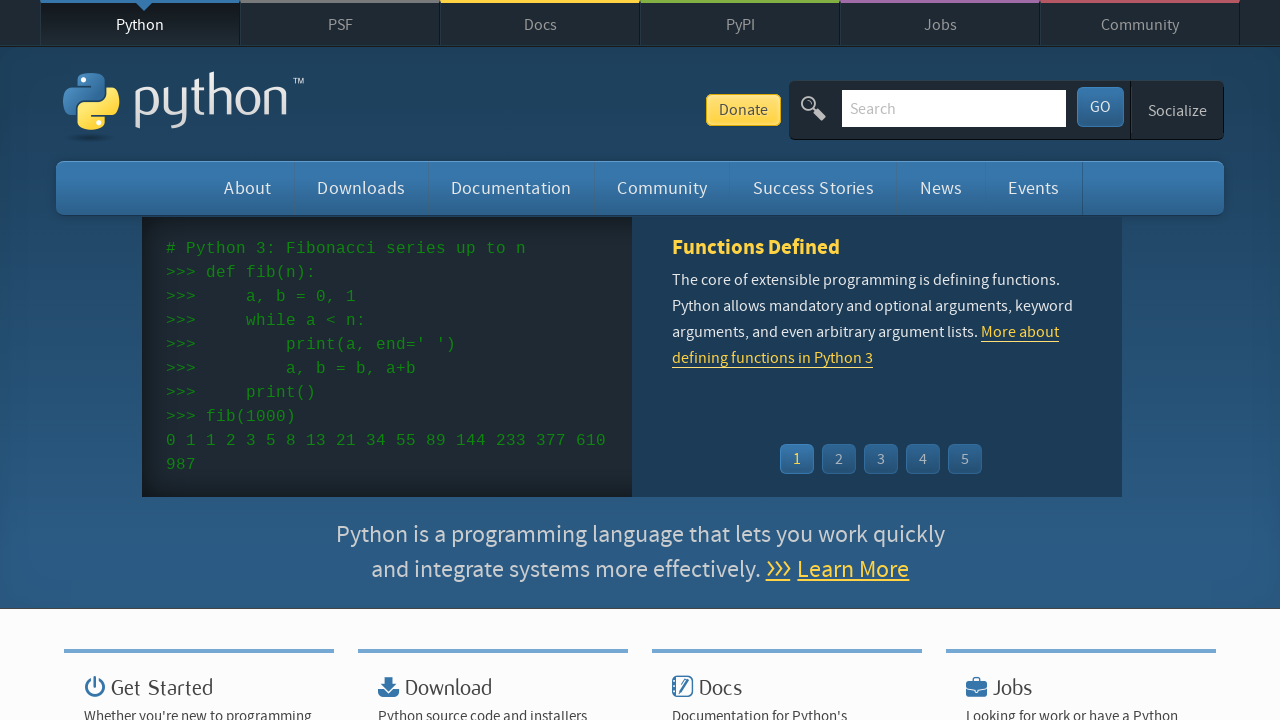

Filled search box with query 'pycon' on input[name='q']
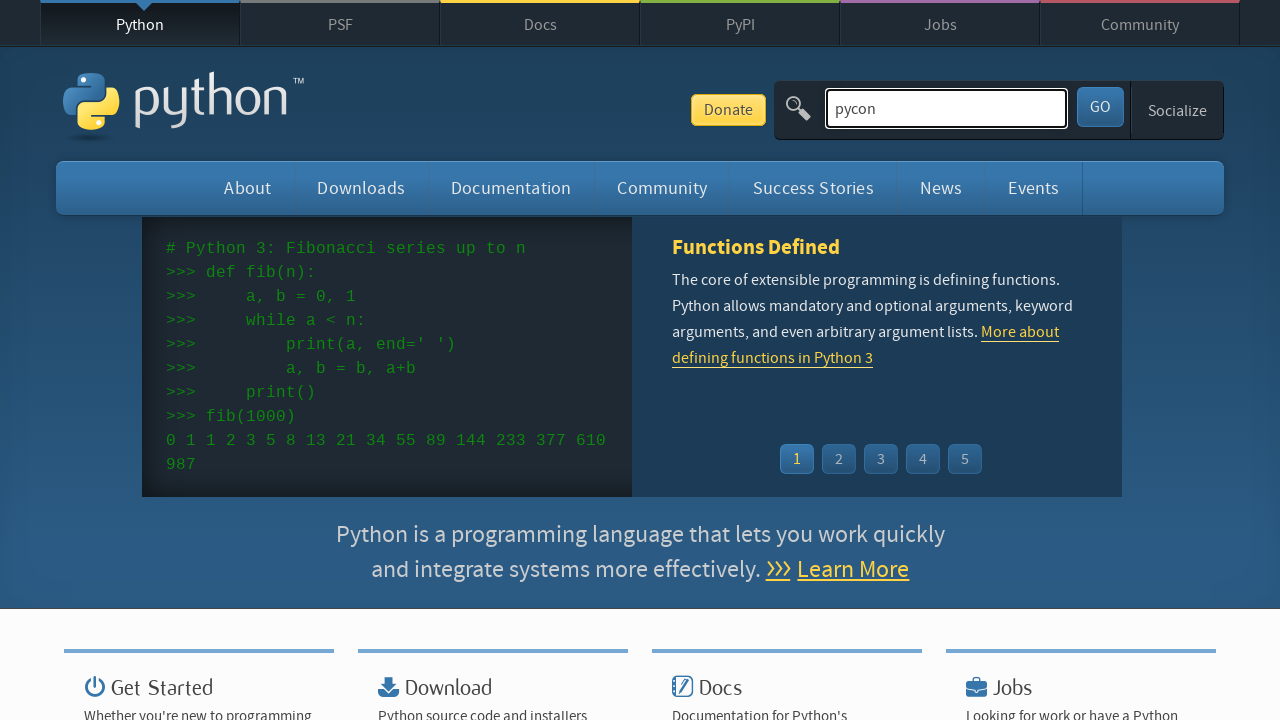

Pressed Enter to submit the search form on input[name='q']
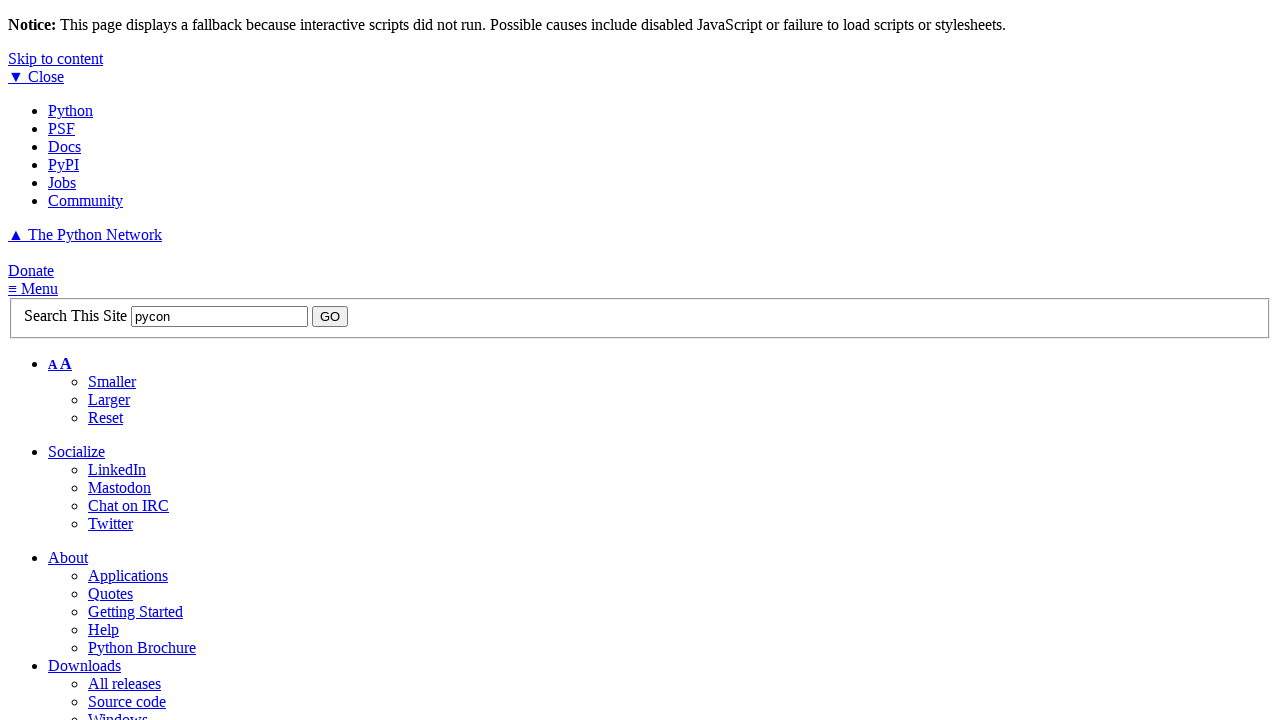

Search results page loaded successfully
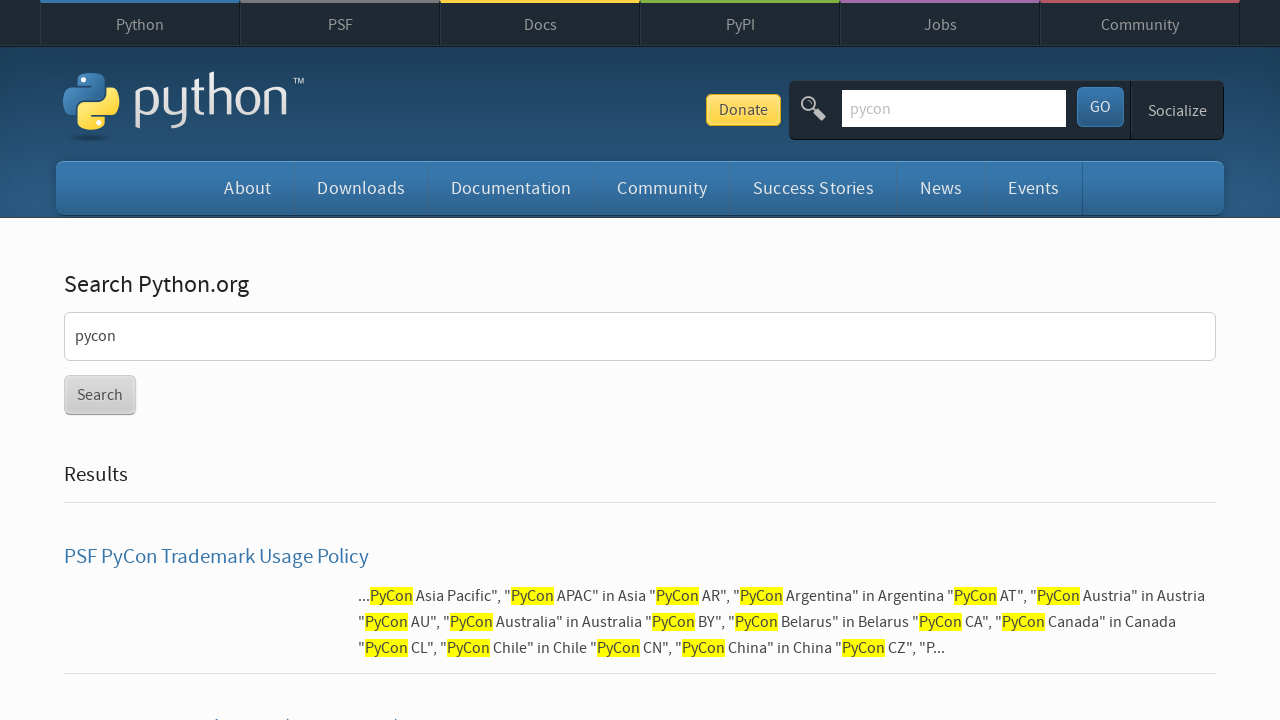

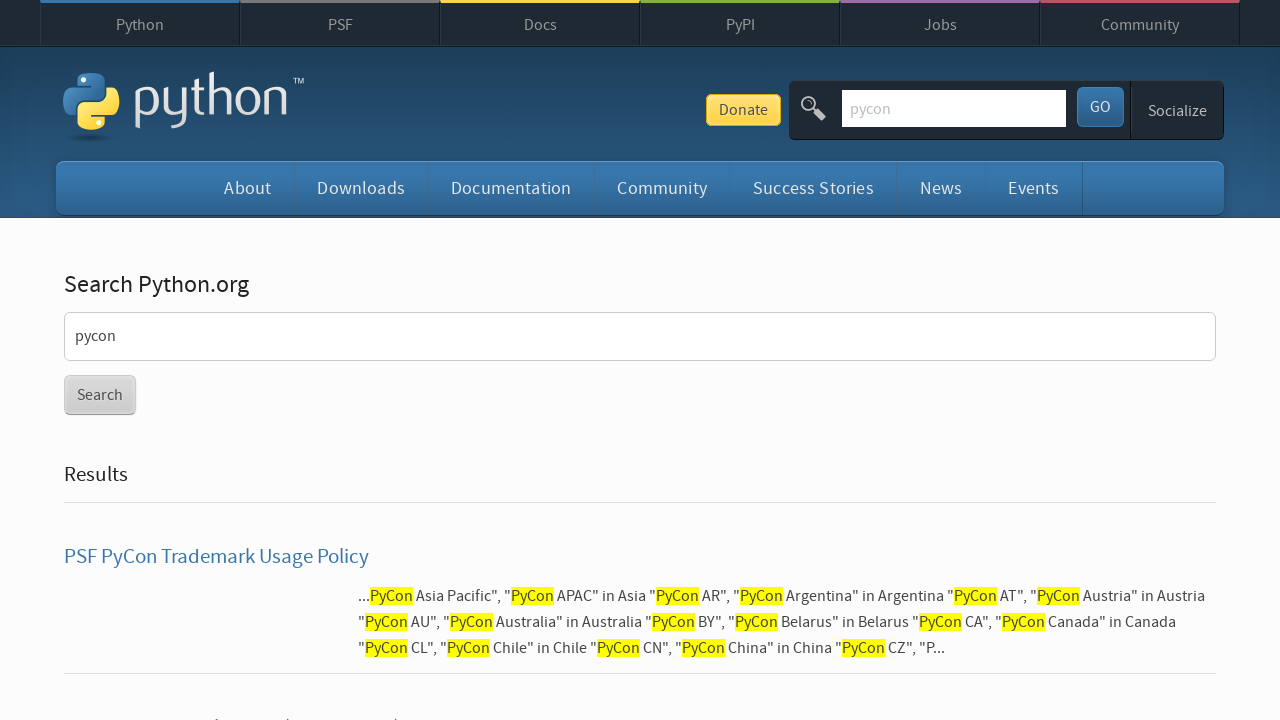